Tests dropdown menu functionality by selecting options from a dropdown using both value-based and visible text-based selection methods

Starting URL: https://www.automationtesting.co.uk/dropdown.html

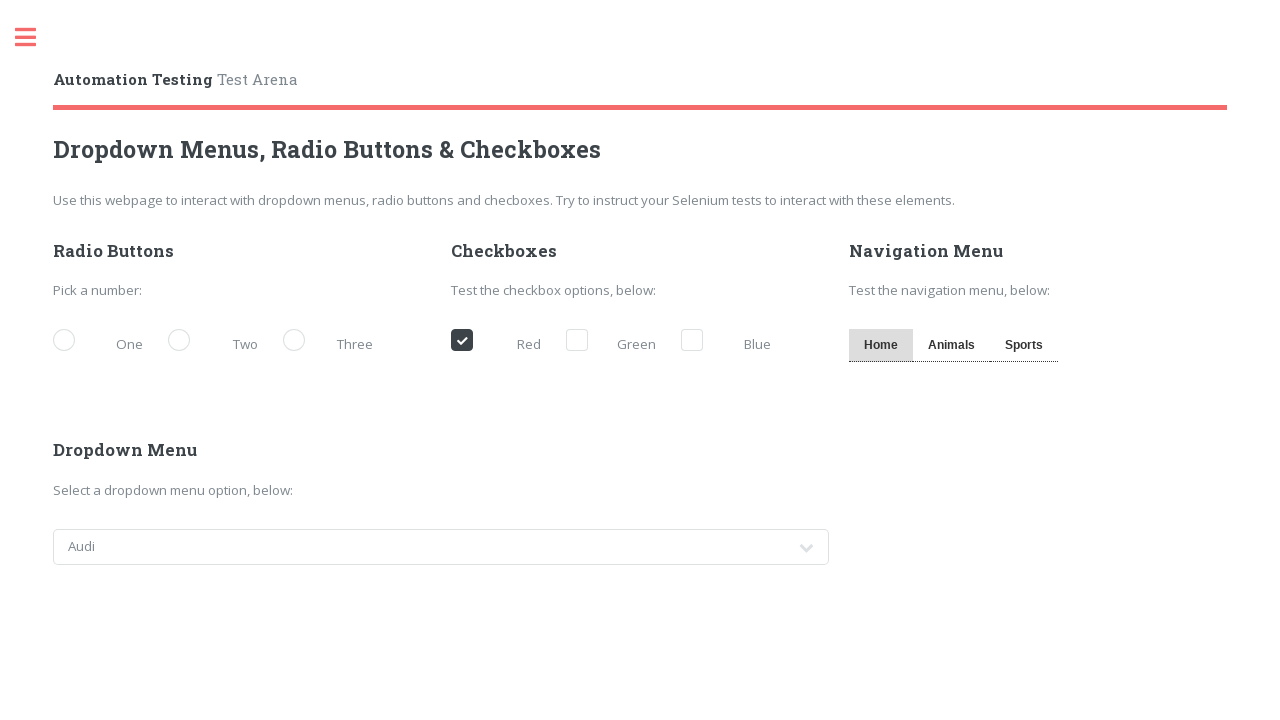

Selected 'jeep' option from cars dropdown by value on #cars
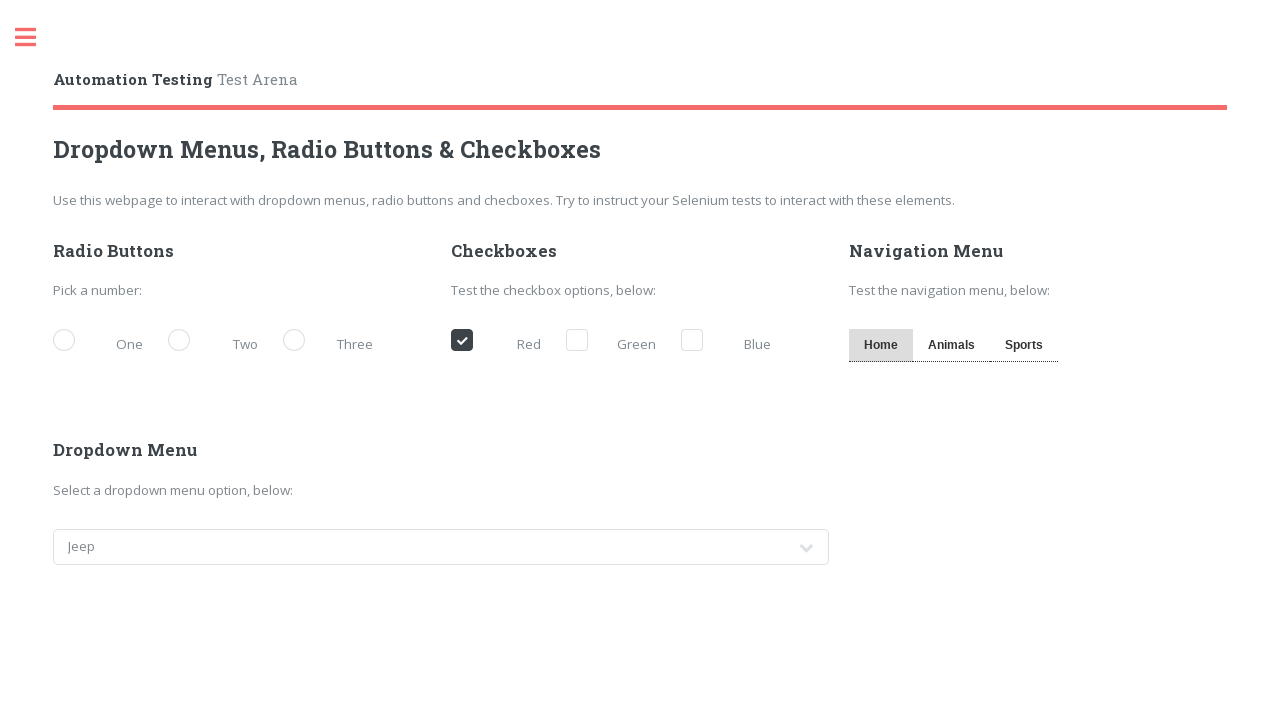

Selected 'Honda' option from cars dropdown by visible text on #cars
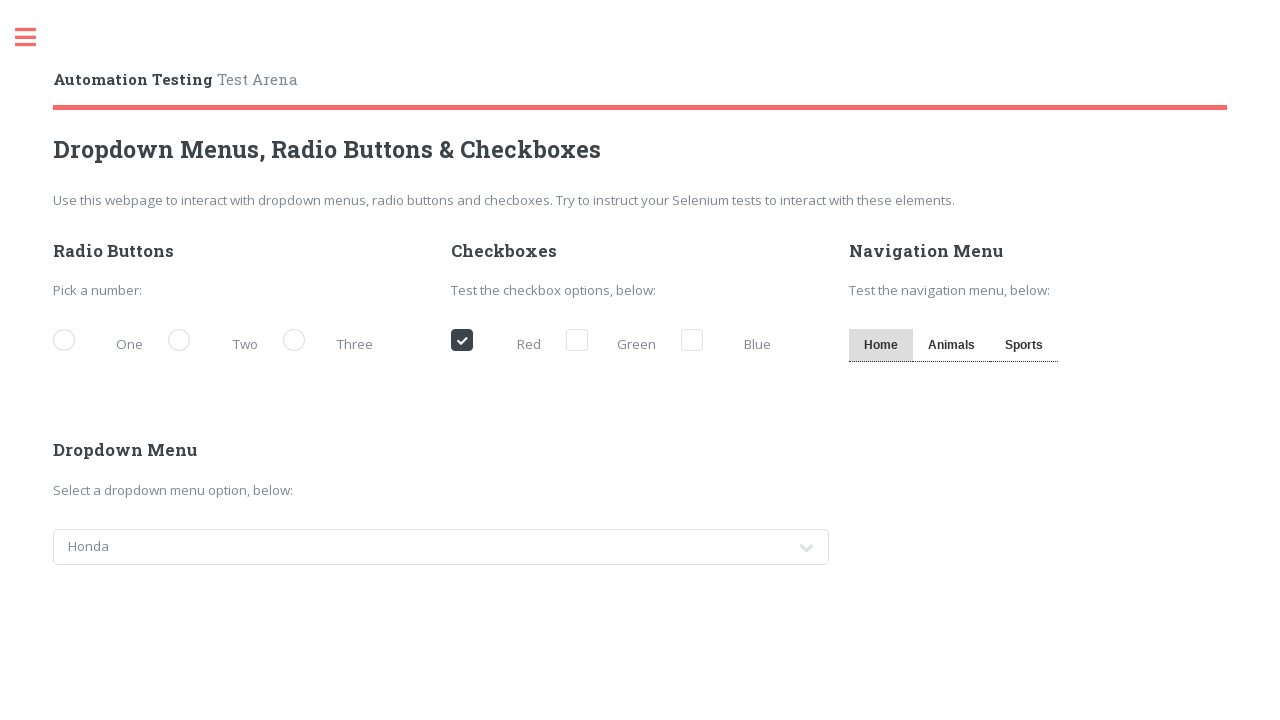

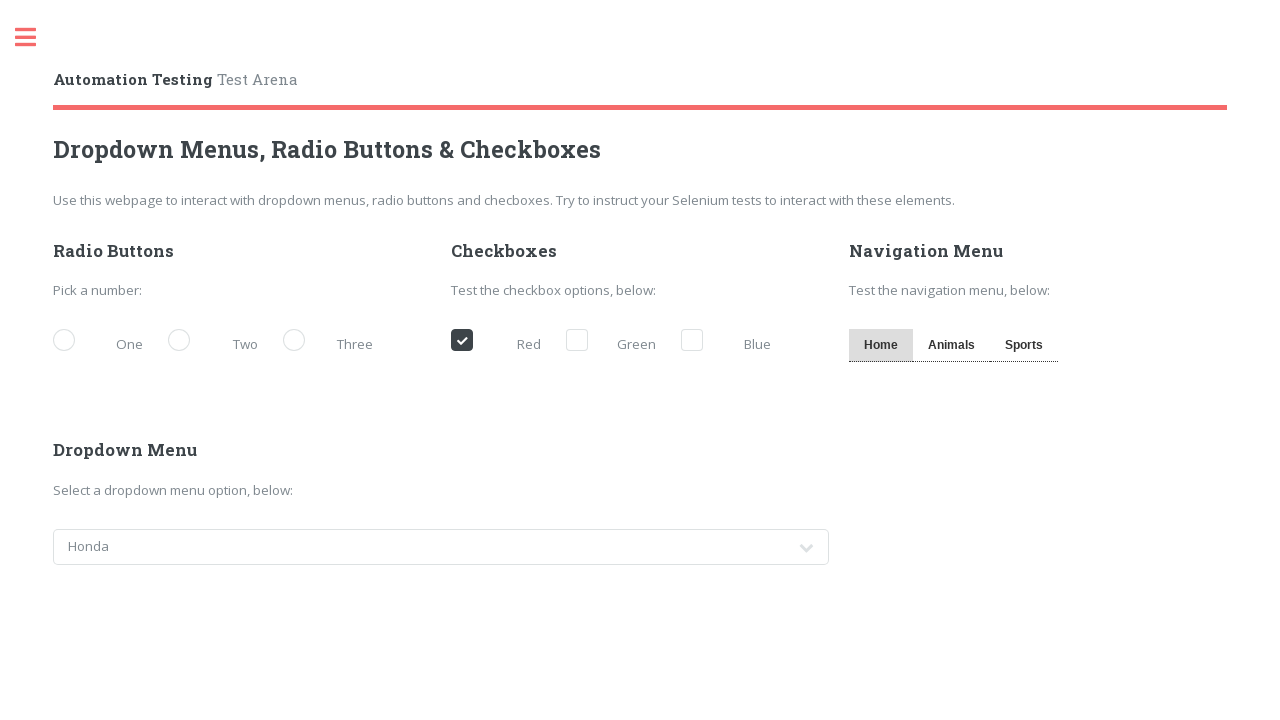